Tests file upload functionality by selecting a file using the file input element on a test page

Starting URL: https://testeroprogramowania.github.io/selenium/fileupload.html

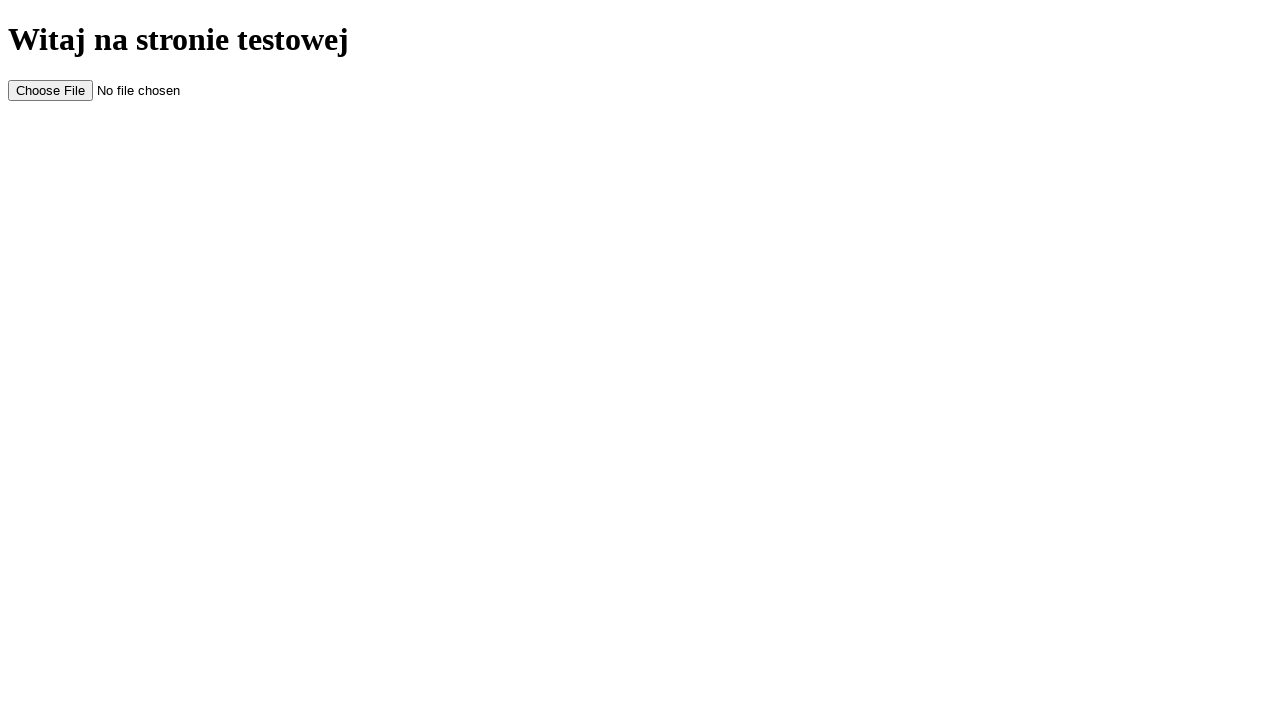

Created temporary test file with upload content
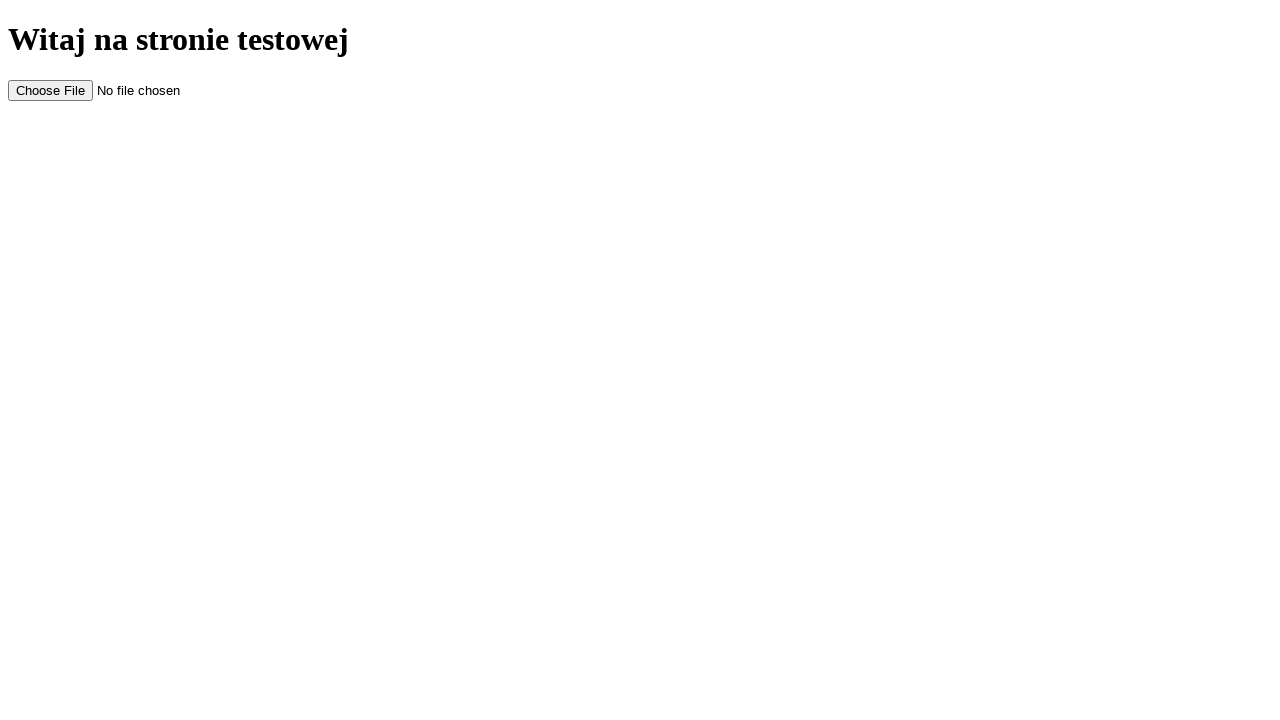

Selected file for upload using file input element
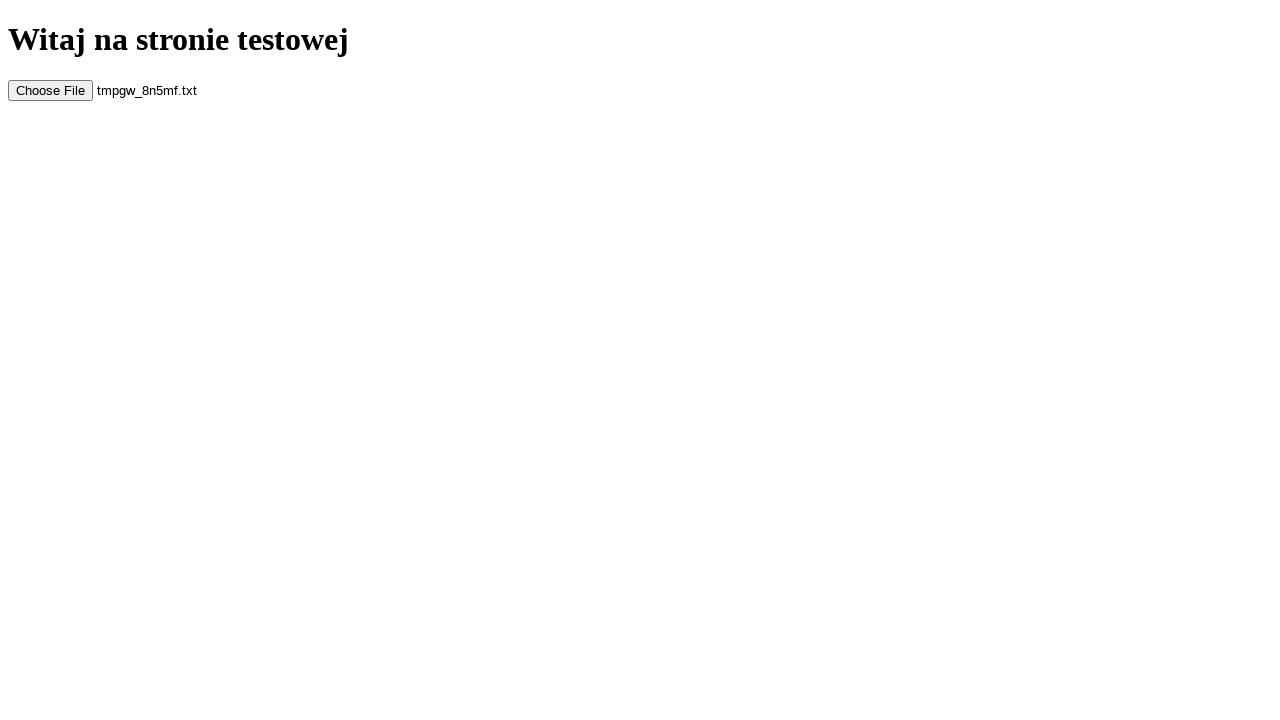

Waited for file upload processing to complete
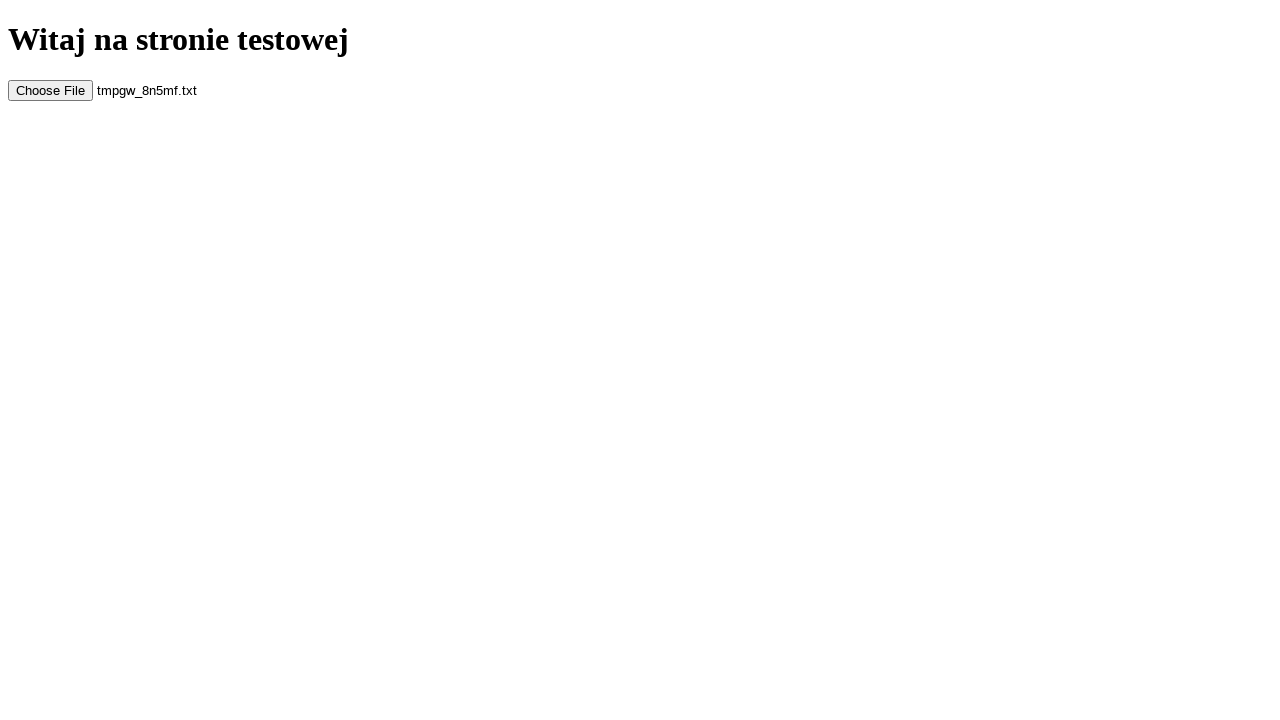

Deleted temporary test file
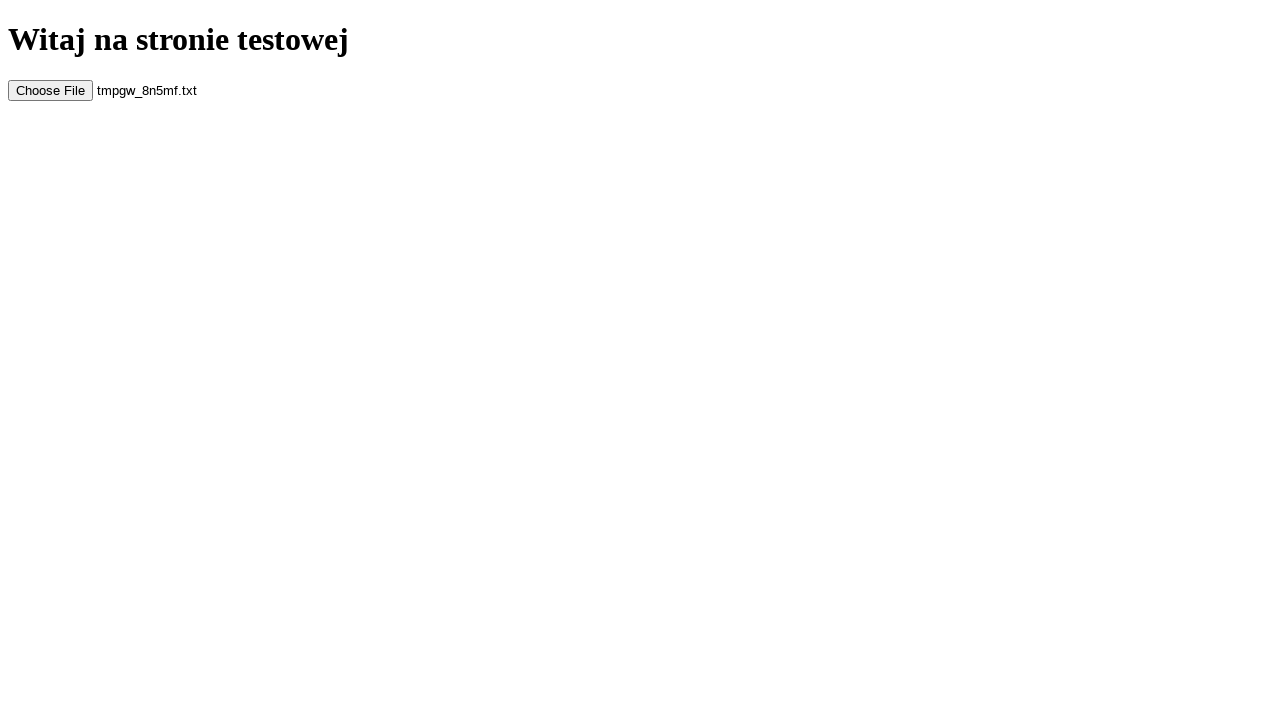

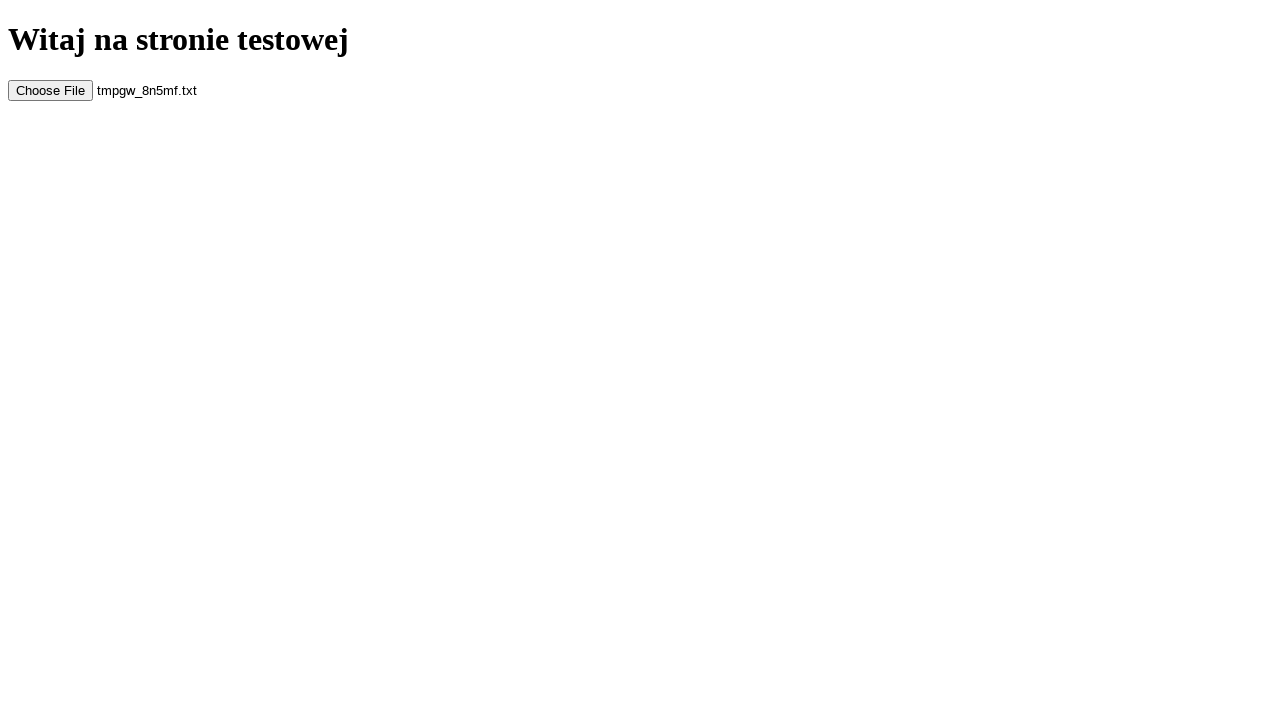